Waits for a price to drop to $100, then books and solves a mathematical problem by calculating ln(abs(12*sin(x))) and submitting the answer

Starting URL: http://suninjuly.github.io/explicit_wait2.html

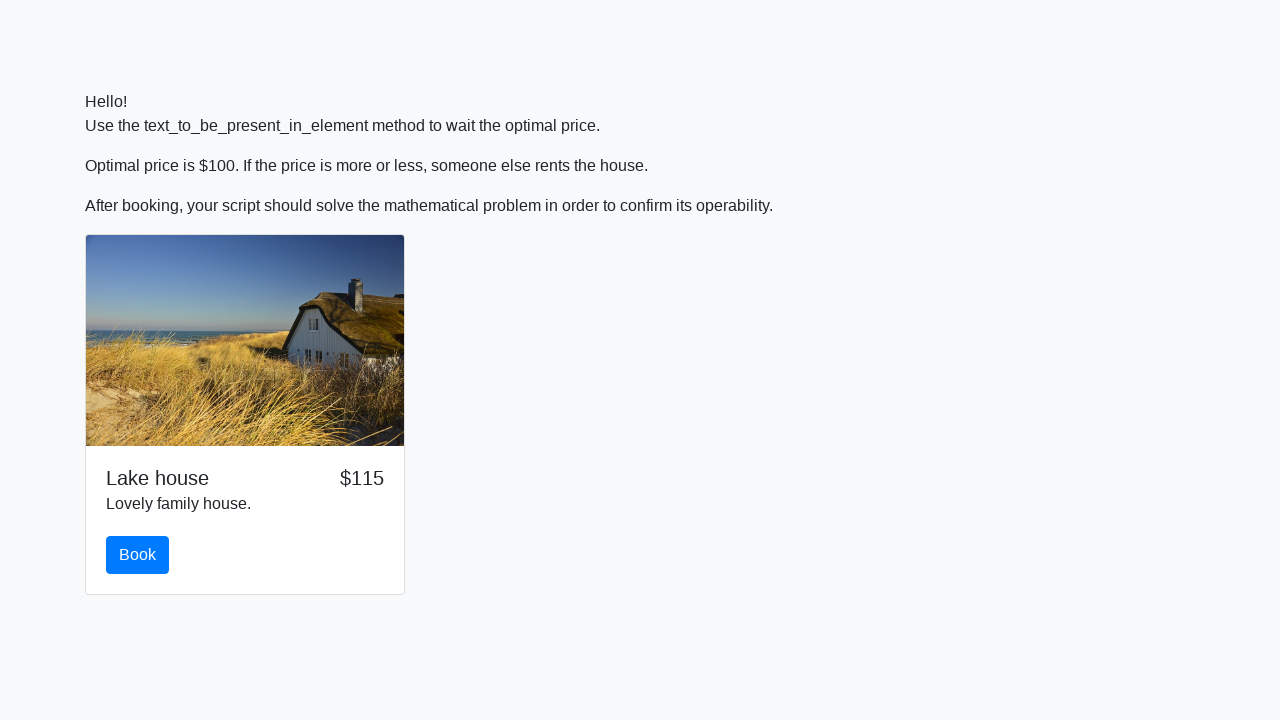

Waited for price to drop to $100
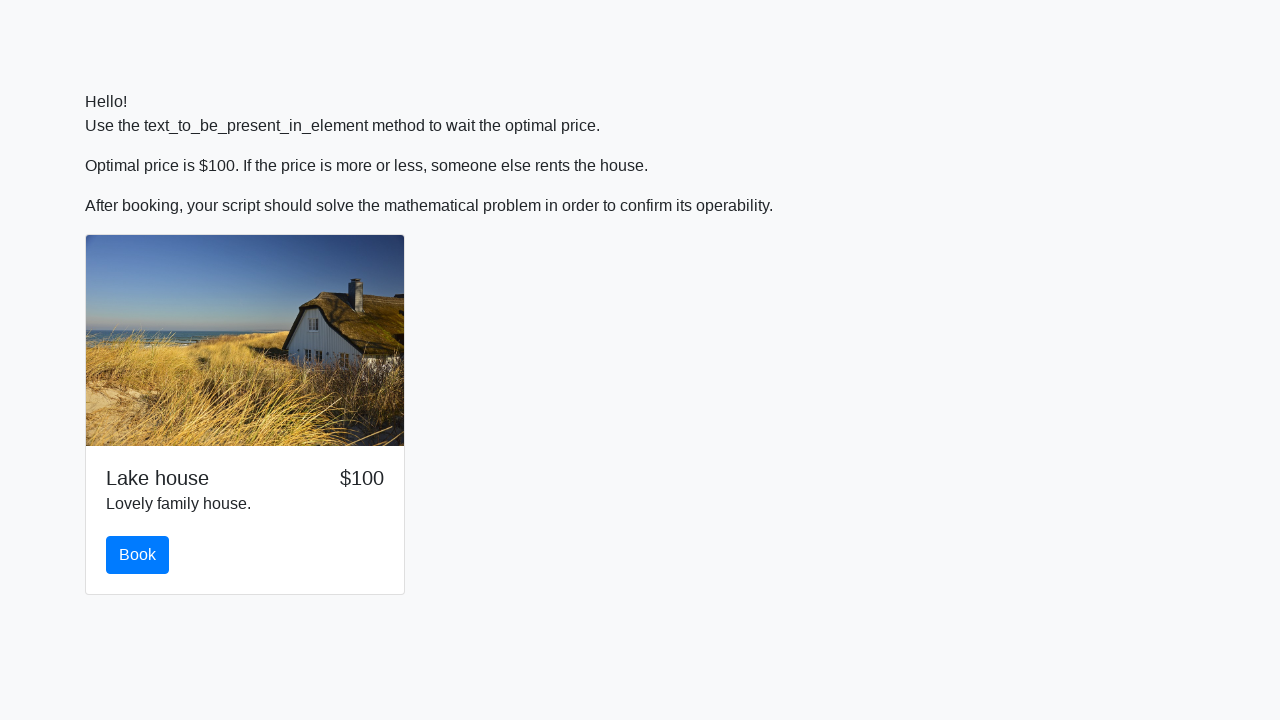

Clicked the Book button at (138, 555) on #book
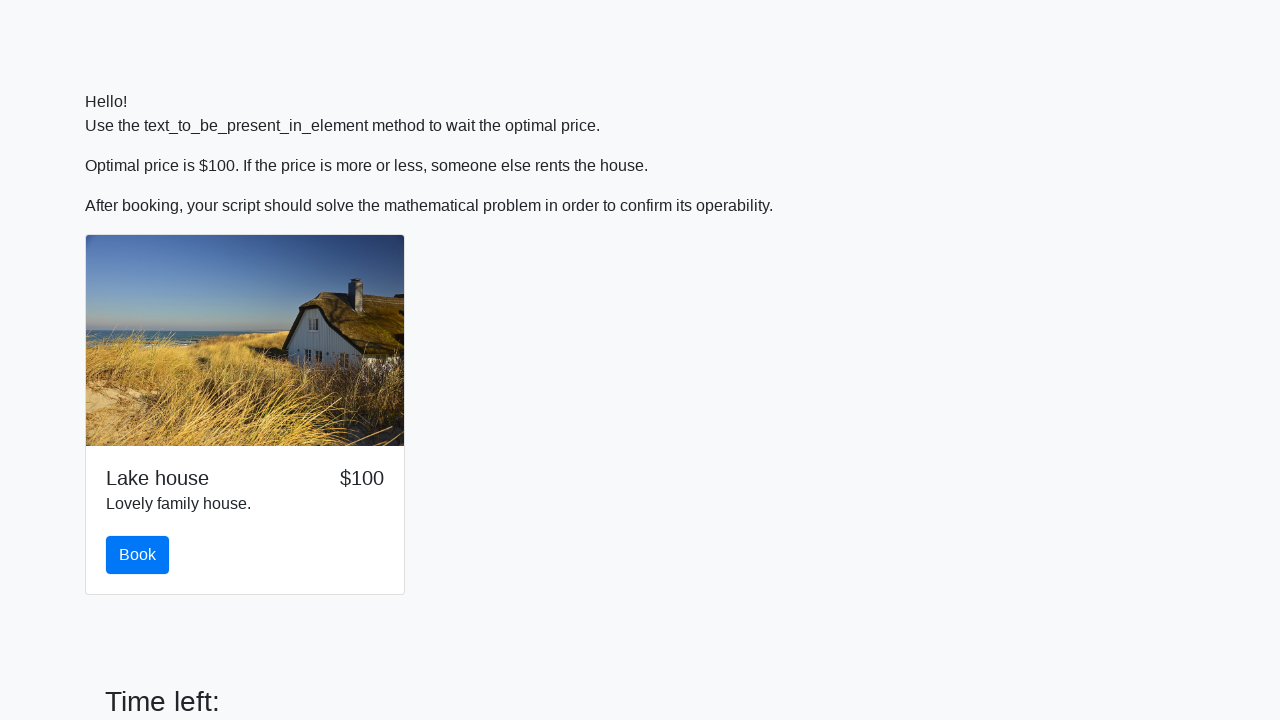

Retrieved x value from page: 655
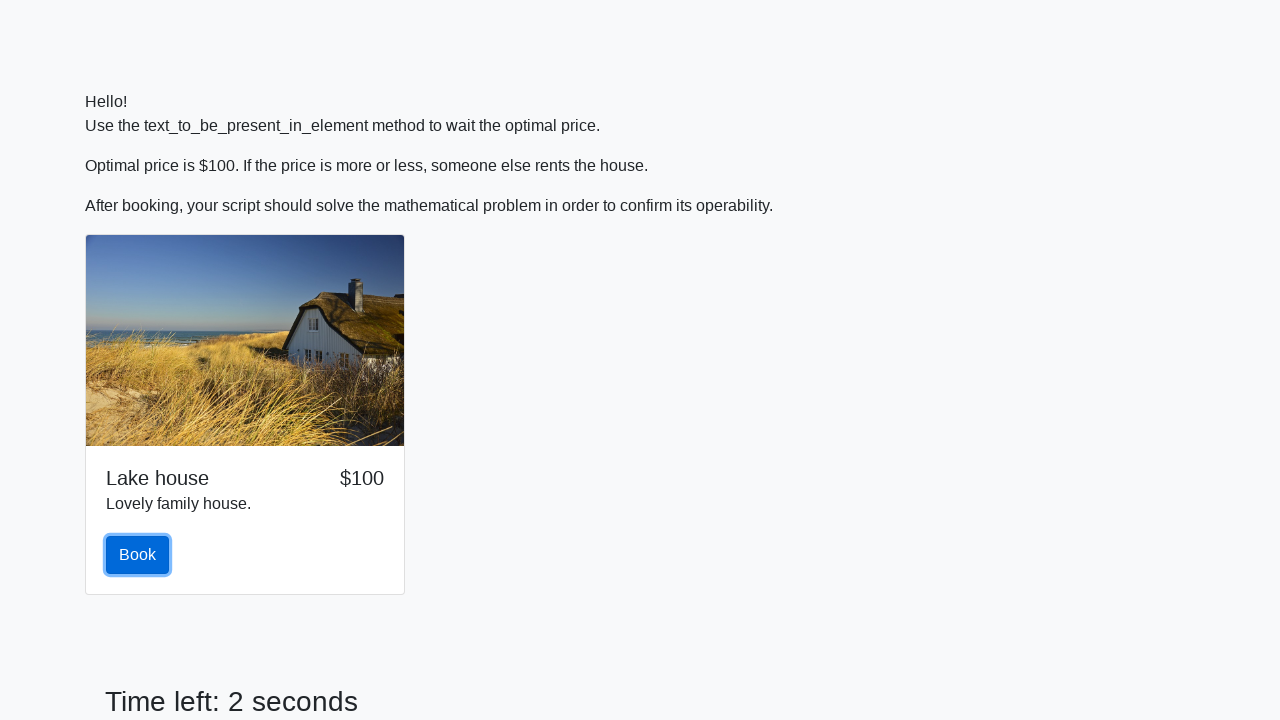

Calculated ln(abs(12*sin(655))) = 2.484663125673629
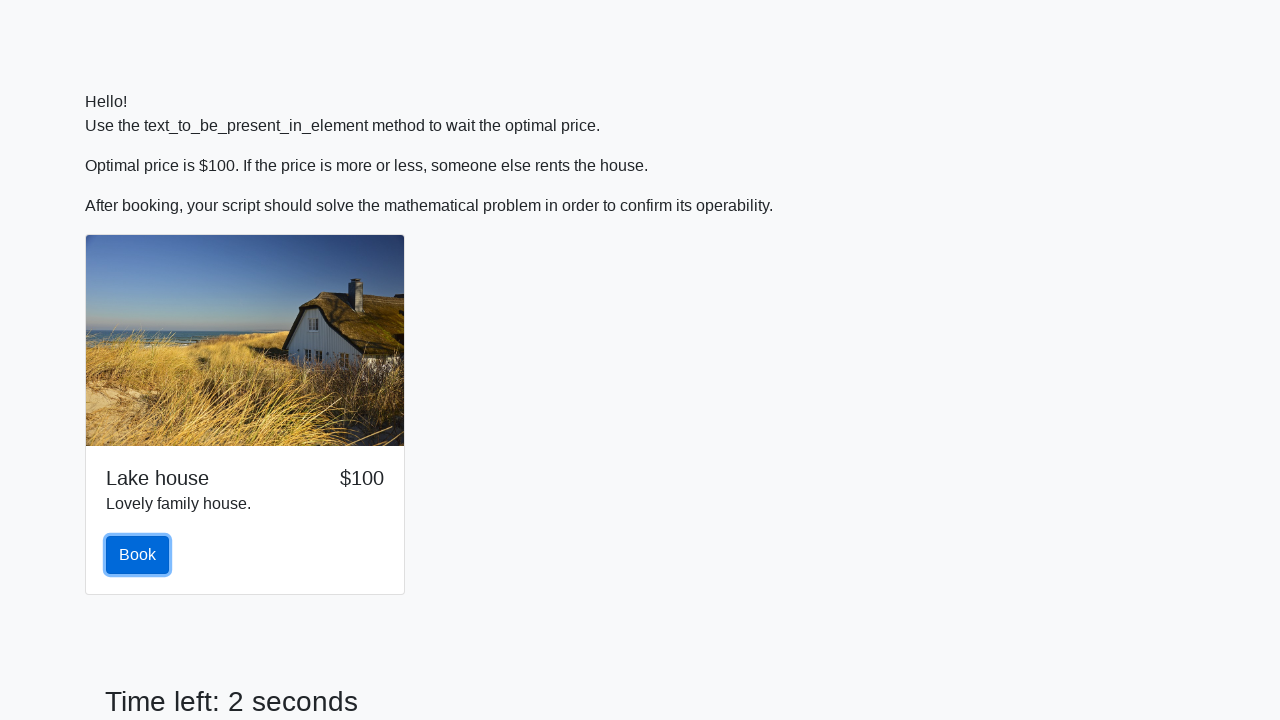

Filled answer field with calculated result: 2.484663125673629 on #answer
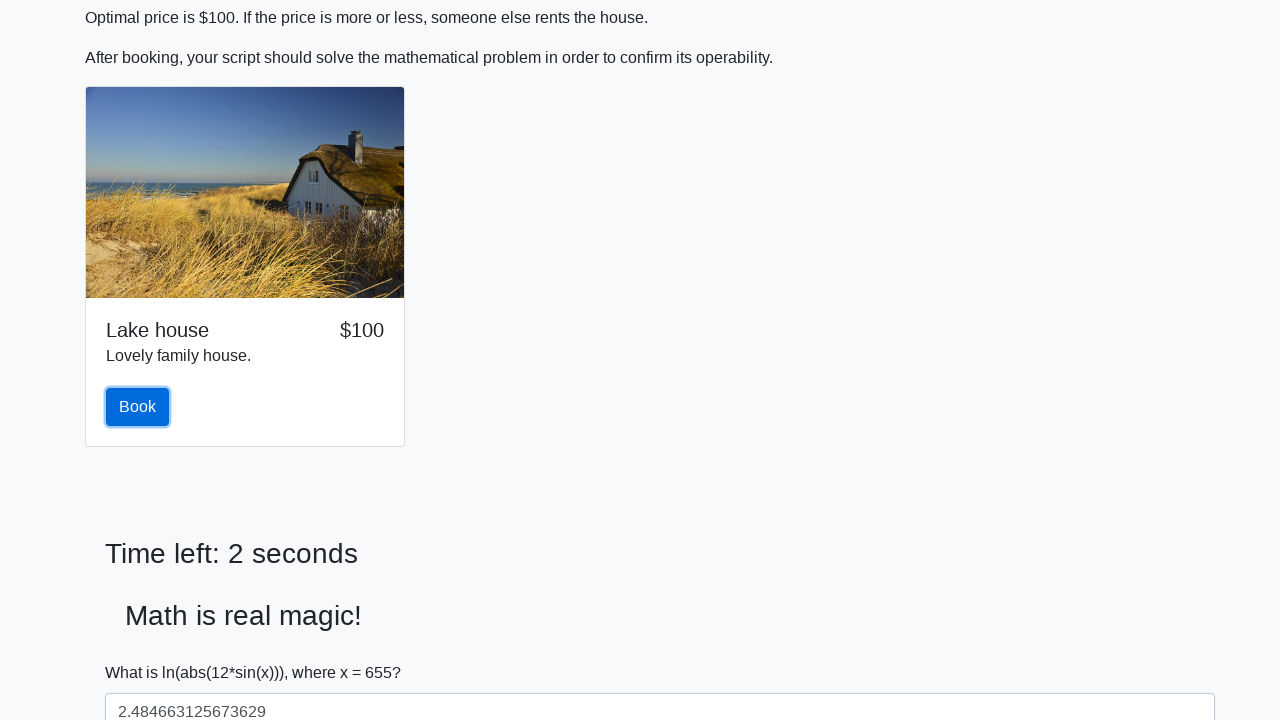

Clicked solve button to submit the answer at (143, 651) on #solve
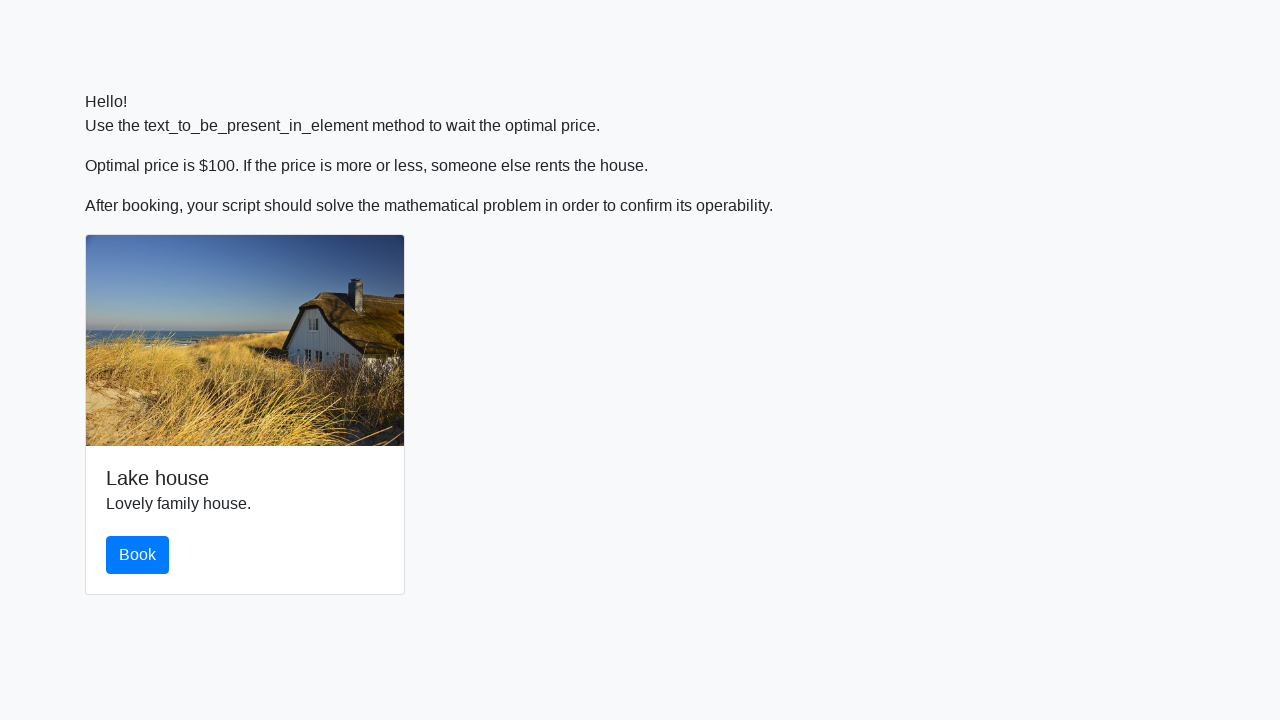

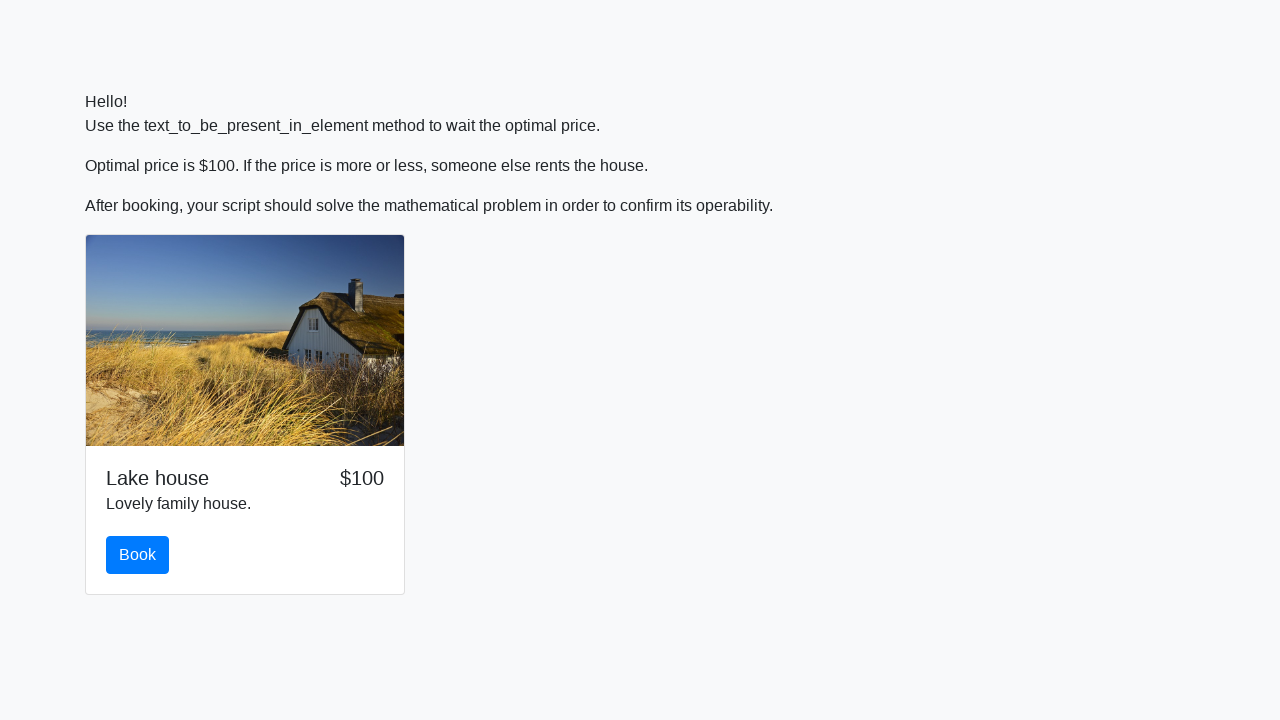